Tests dynamic properties by clicking on elements with random IDs, delayed enabling, color changes, and delayed visibility

Starting URL: https://demoqa.com/dynamic-properties

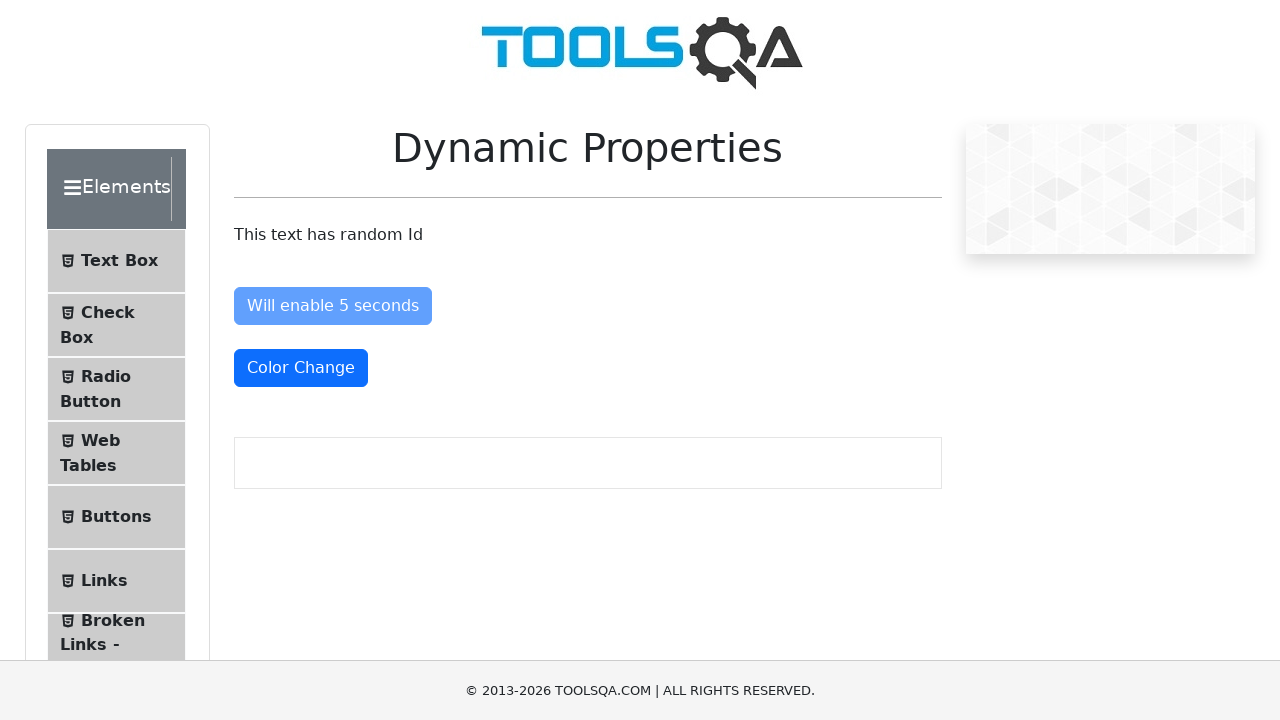

Clicked element with random ID at (588, 235) on p:text('This text has random Id')
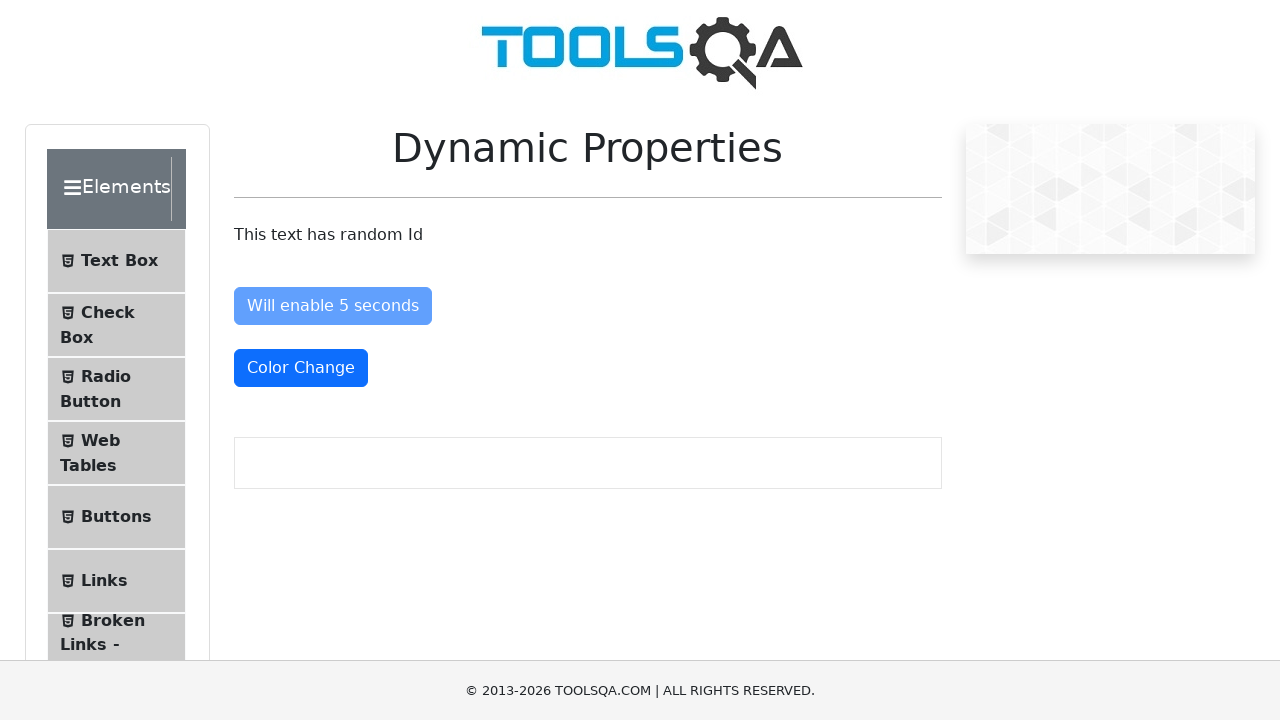

Waited for enable after button to become enabled
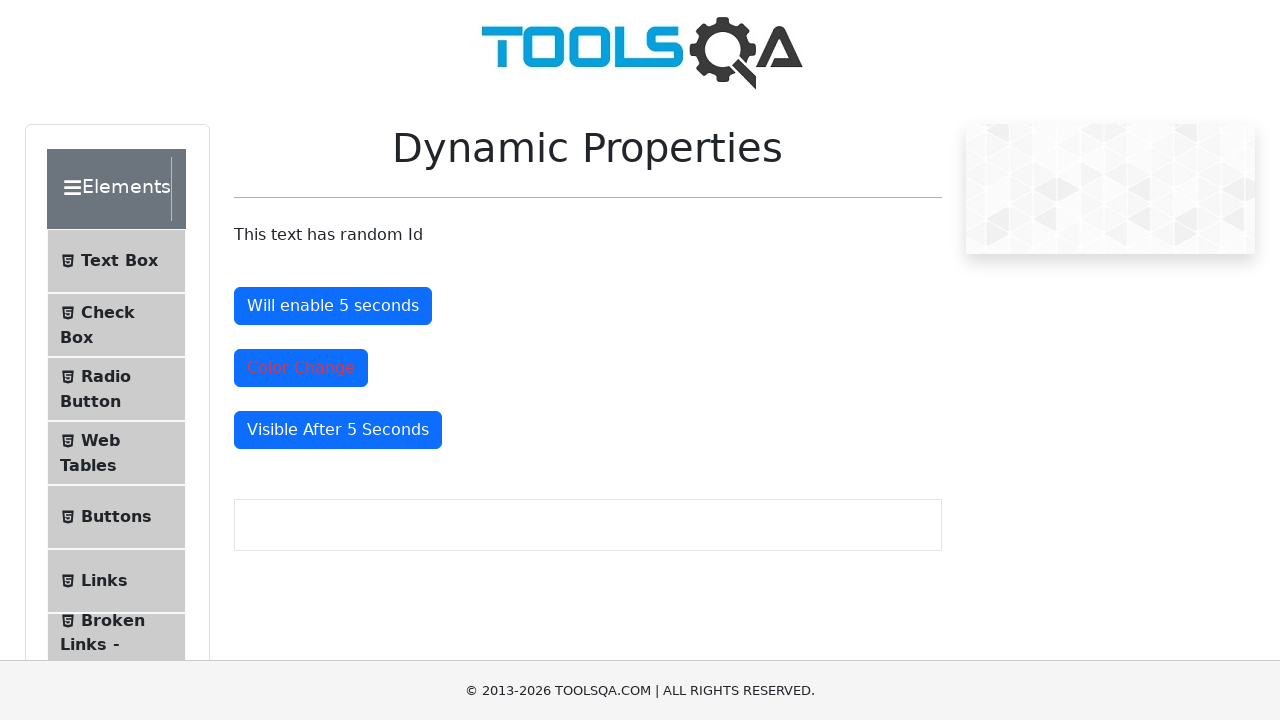

Clicked the enable after button at (333, 306) on #enableAfter
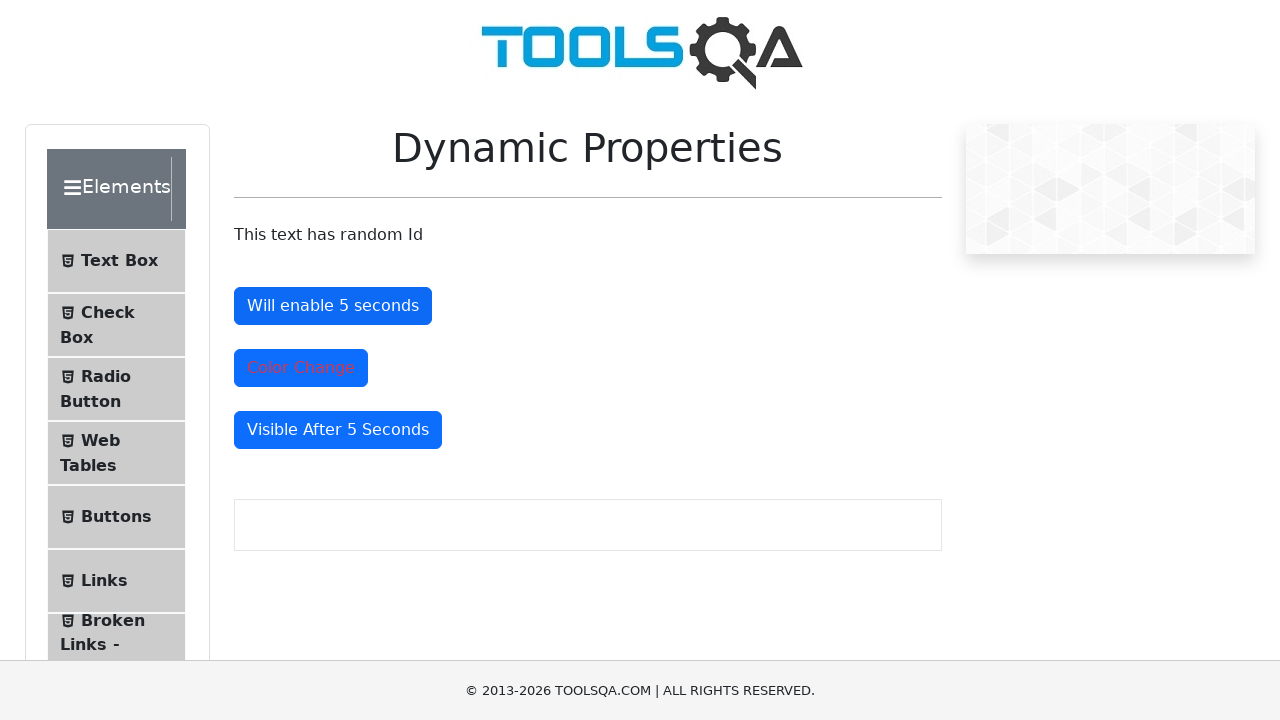

Clicked the color change button at (301, 368) on #colorChange
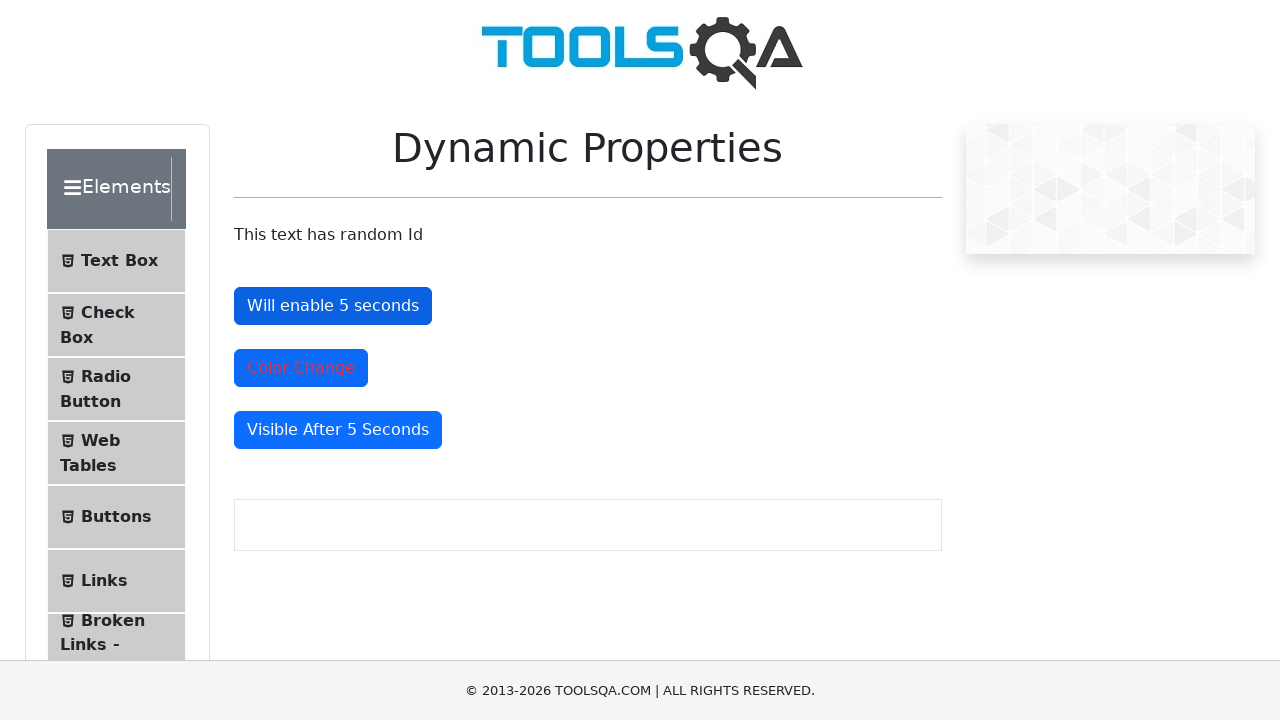

Waited for visible after button to become visible
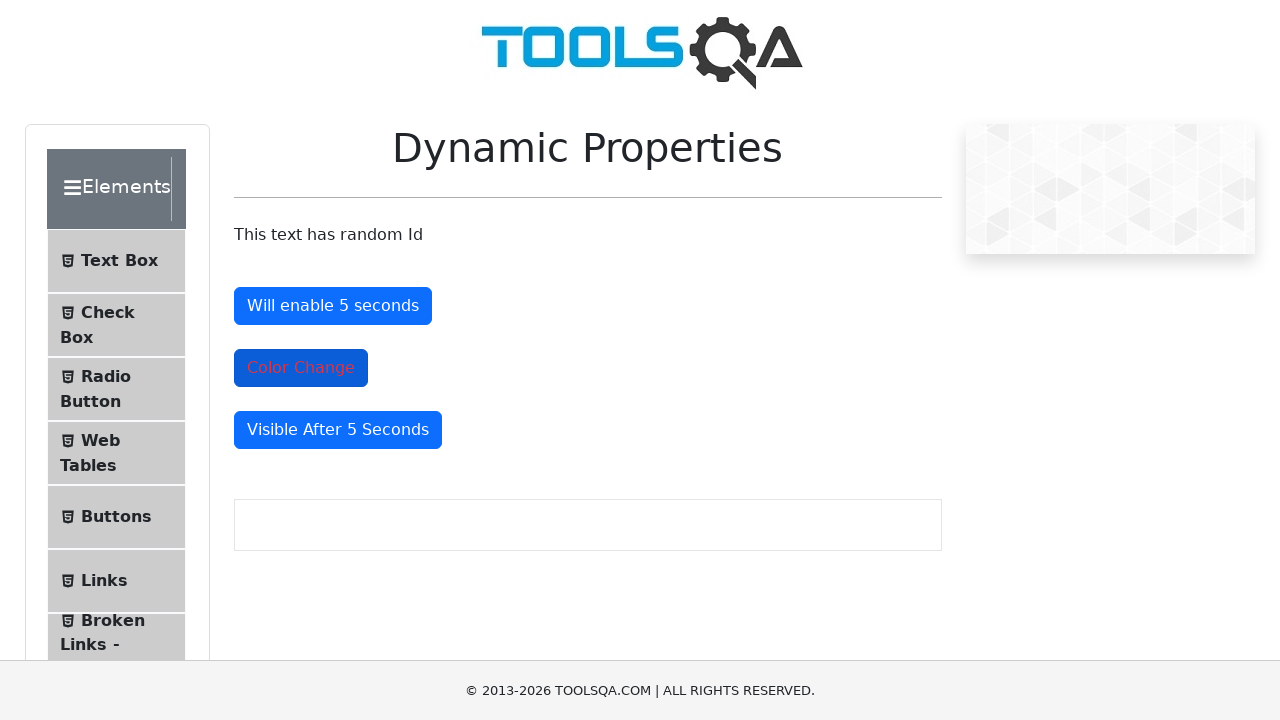

Clicked the visible after button at (338, 430) on #visibleAfter
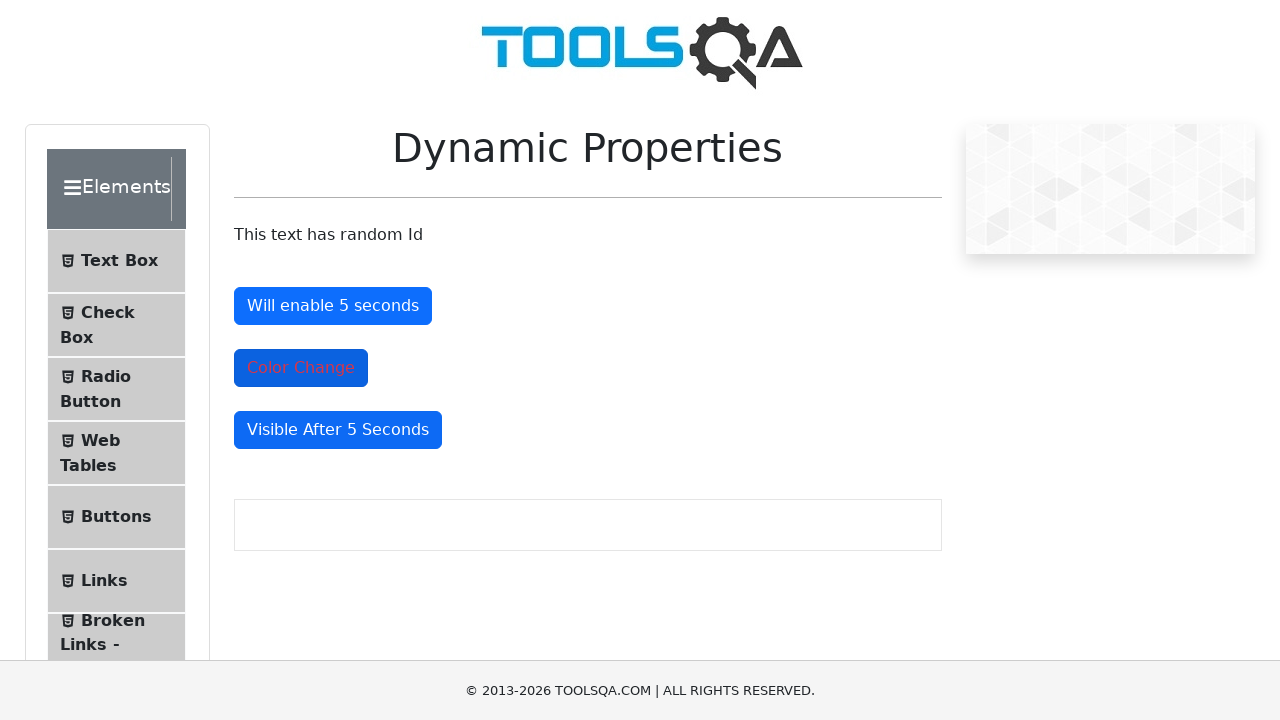

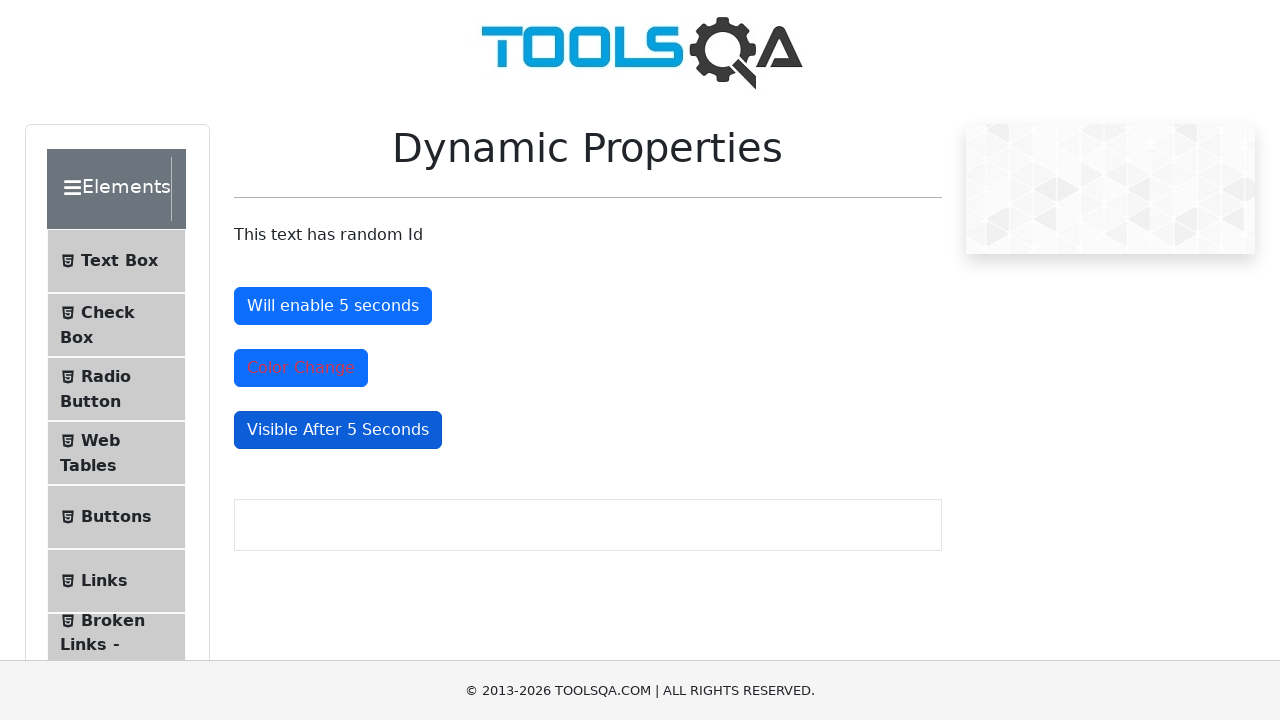